Tests drag and drop functionality by dragging an element to a target drop zone

Starting URL: https://testautomationpractice.blogspot.com/

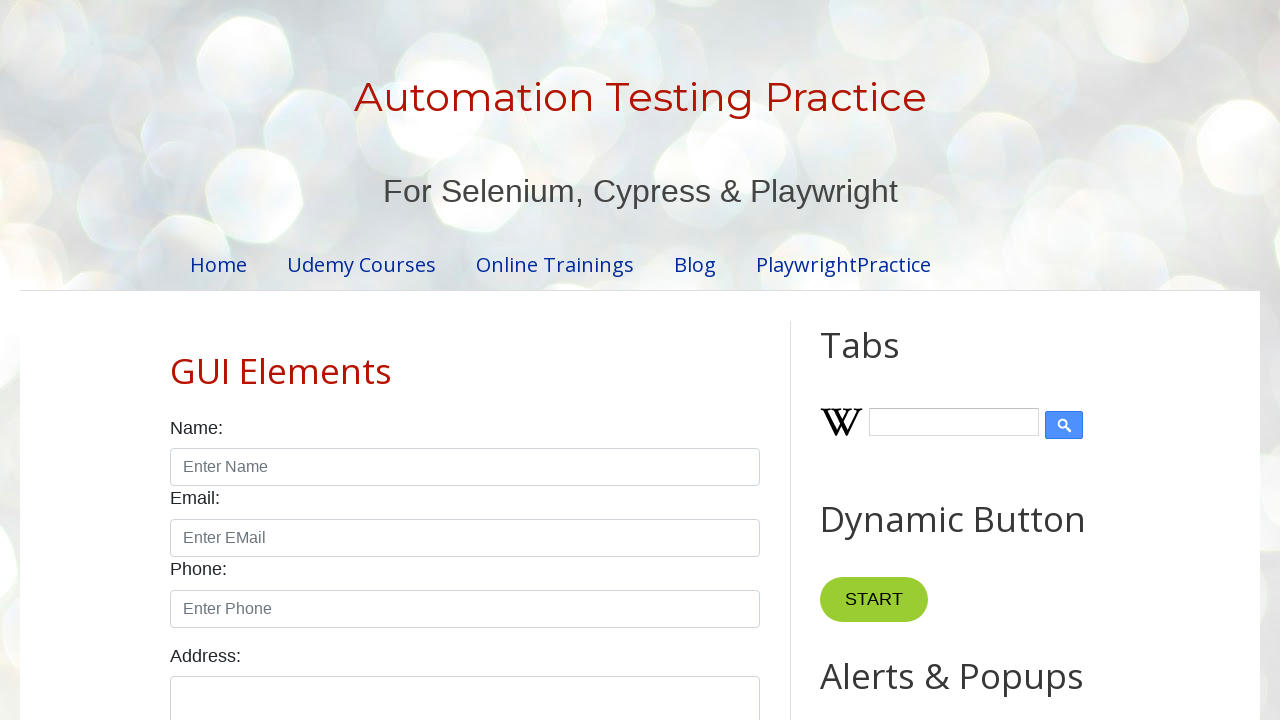

Located draggable element 'Drag me to my target'
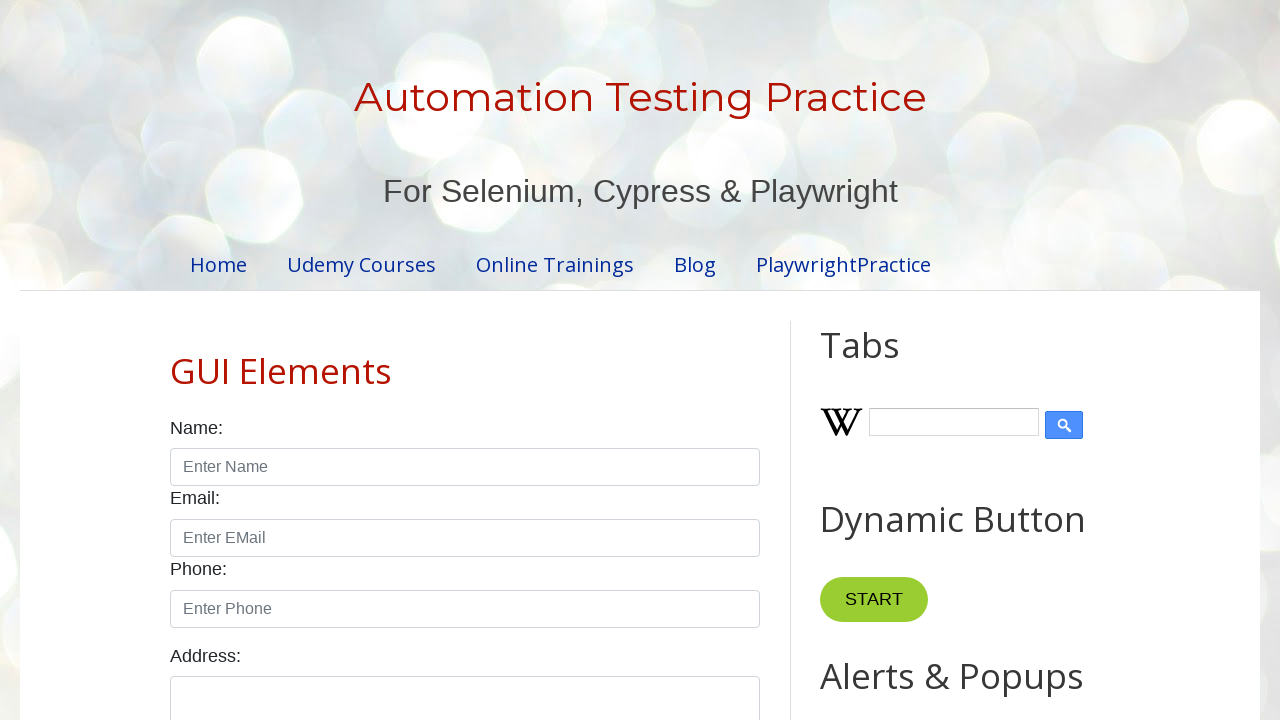

Located drop target element with id 'droppable'
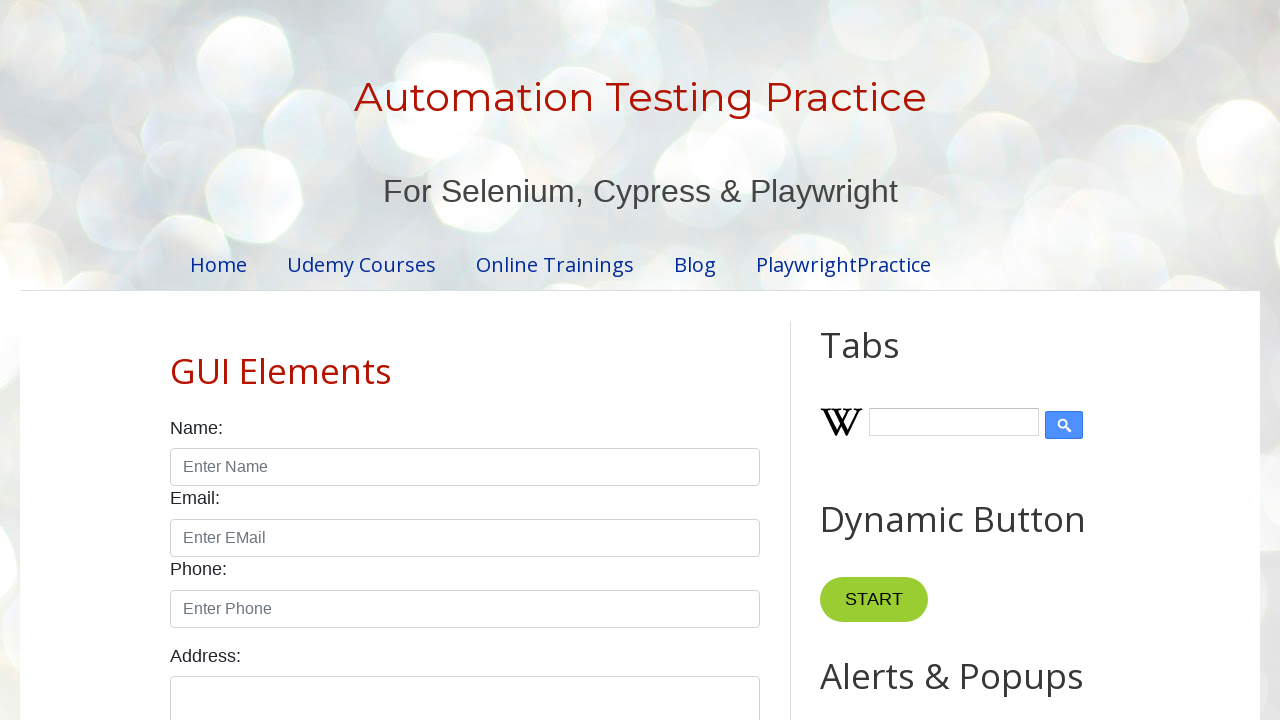

Dragged element to drop target zone at (1015, 404)
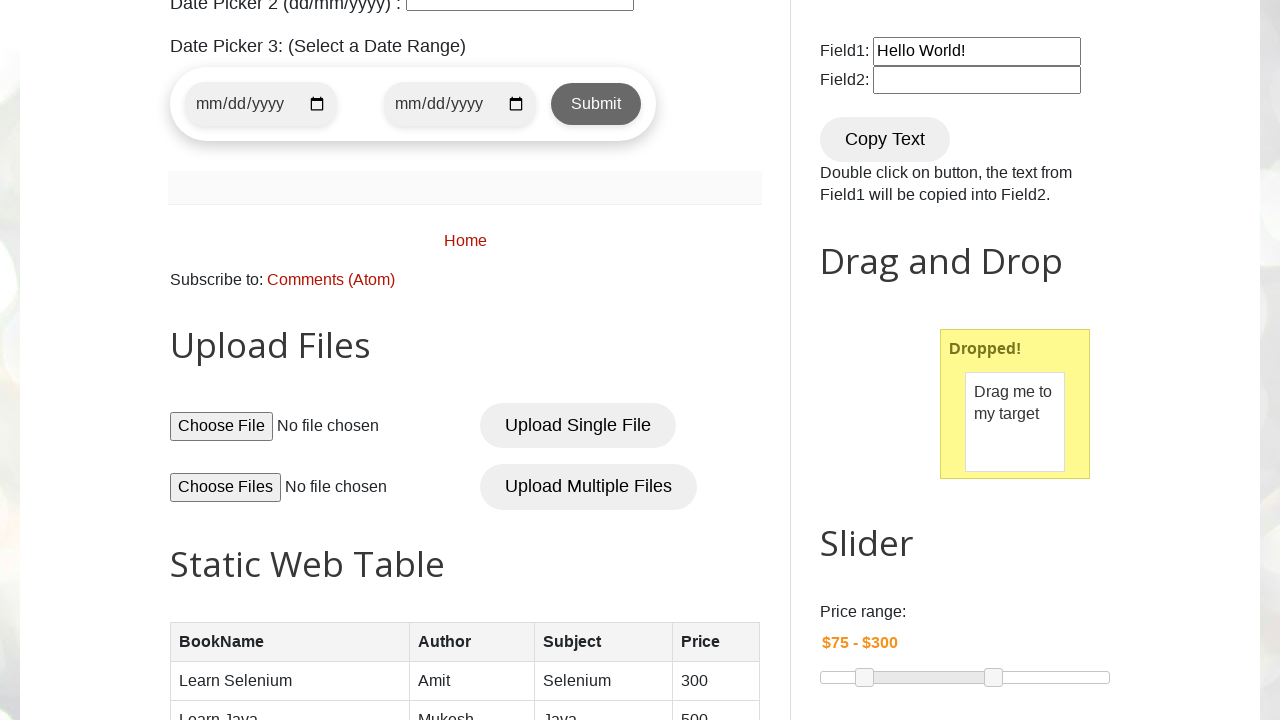

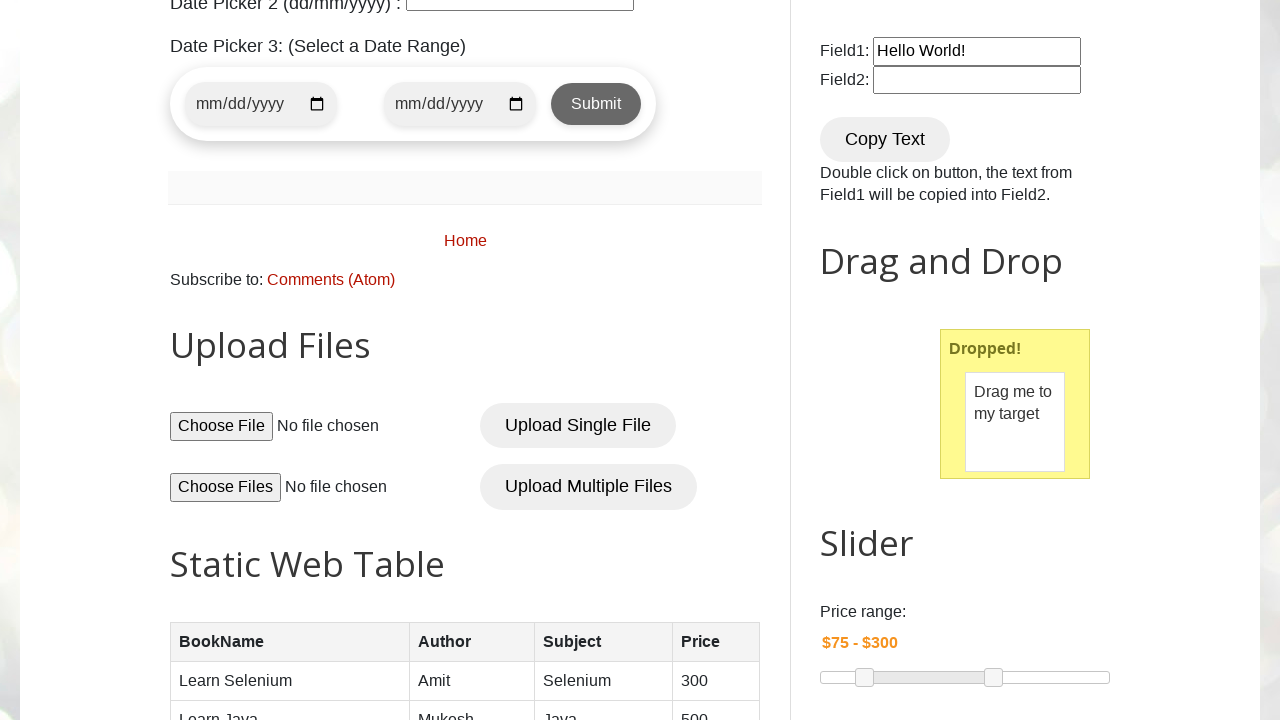